Tests the Automation Exercise website by verifying the number of links on the page, clicking the Products link, and checking if the special offer text is displayed

Starting URL: https://www.automationexercise.com/

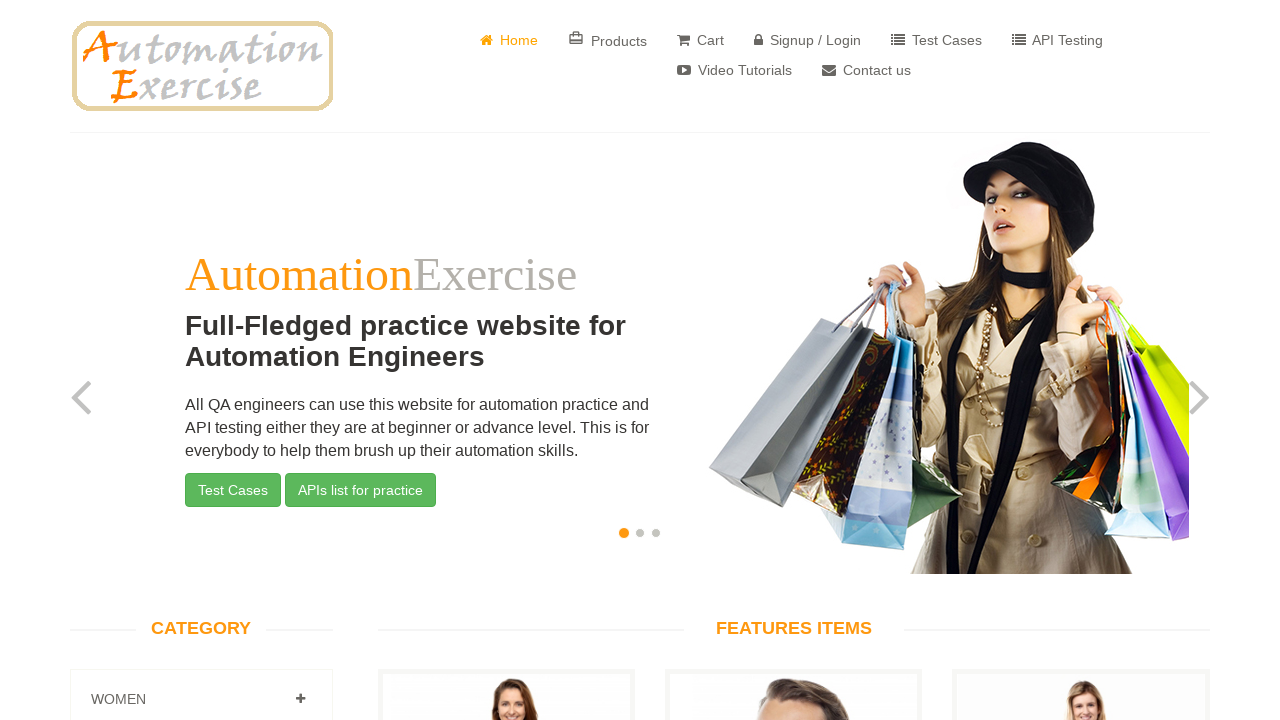

Retrieved all link elements from the page
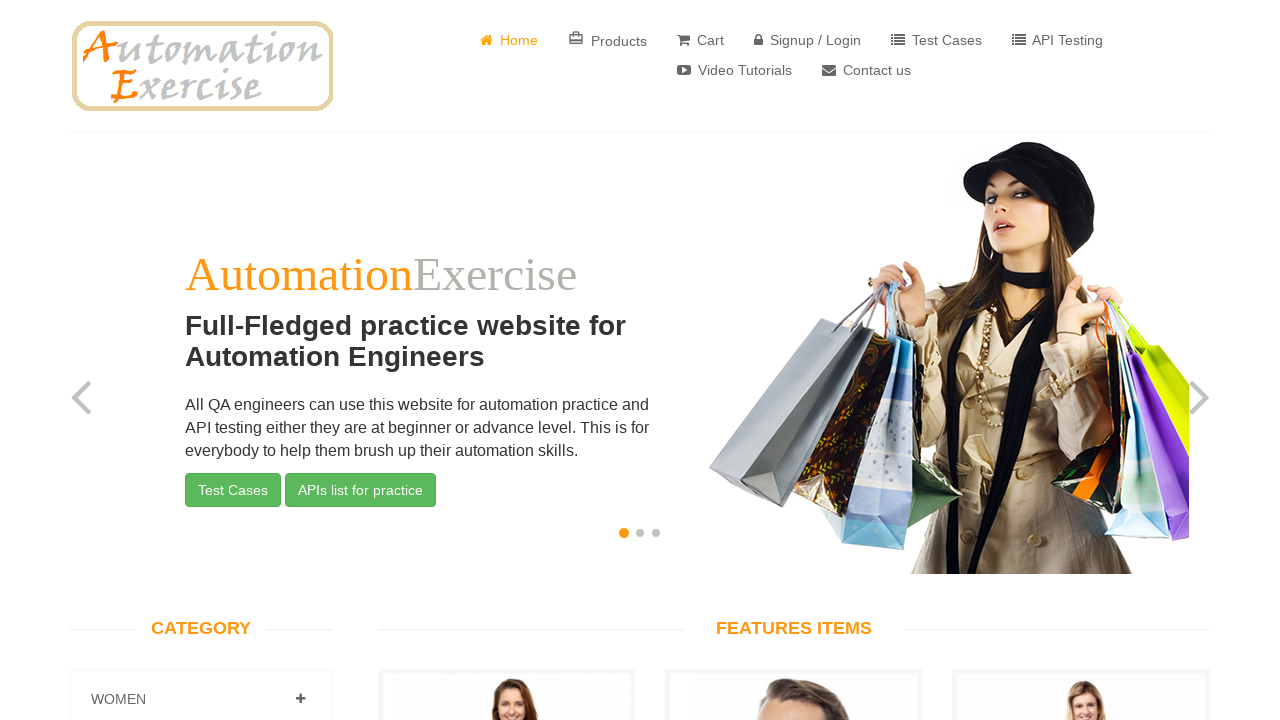

Counted 147 total links on the page
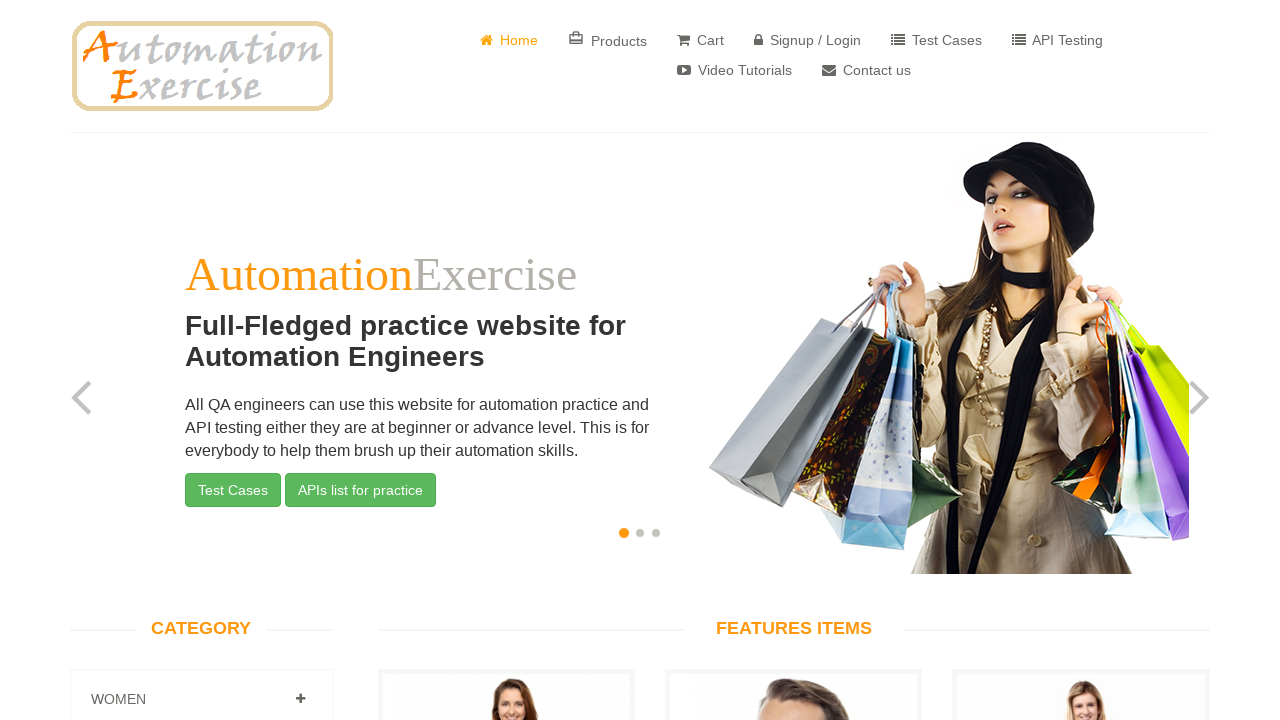

Link count verification PASSED: Found 147 links as expected
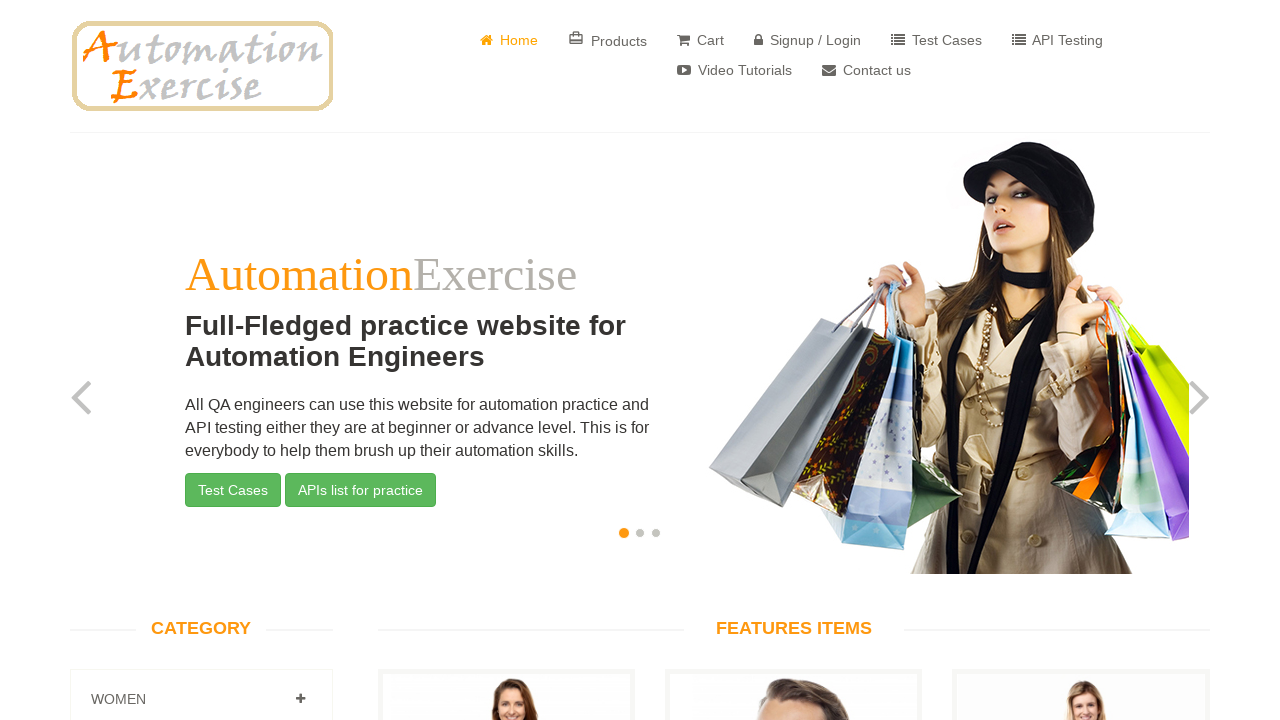

Clicked on Products link at (608, 40) on a:has-text('Products')
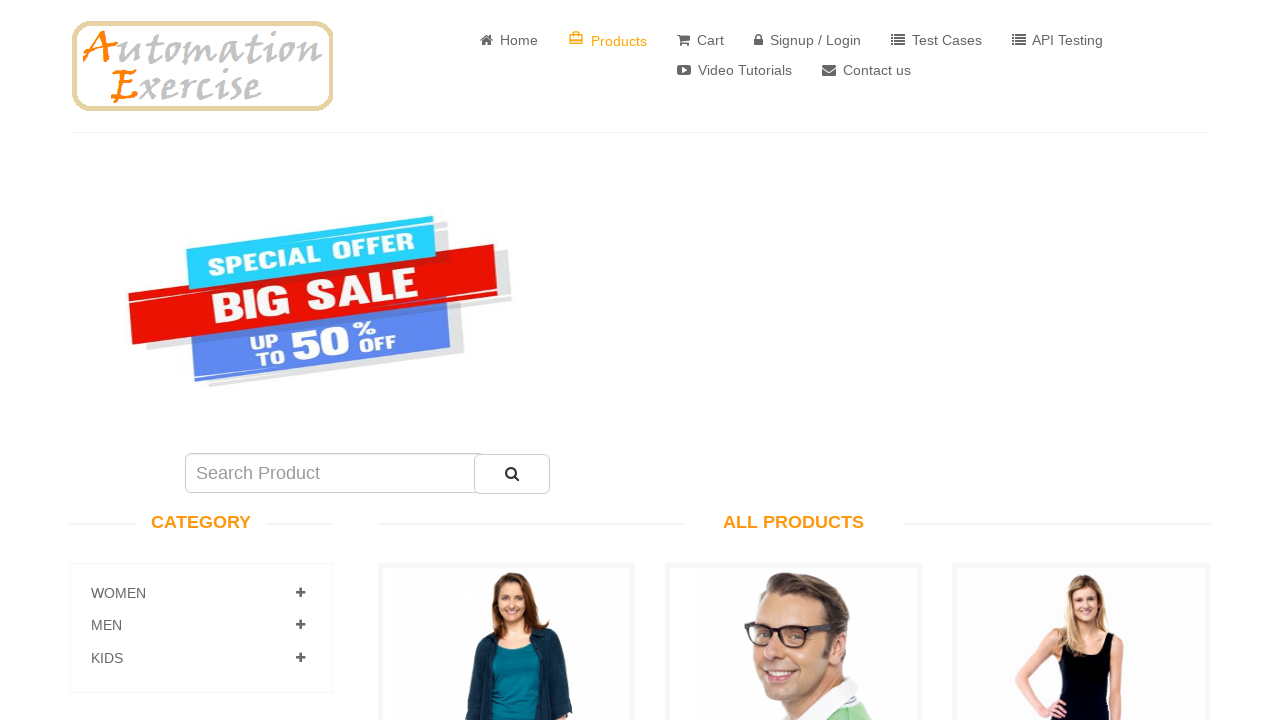

Waited for special offer element to load
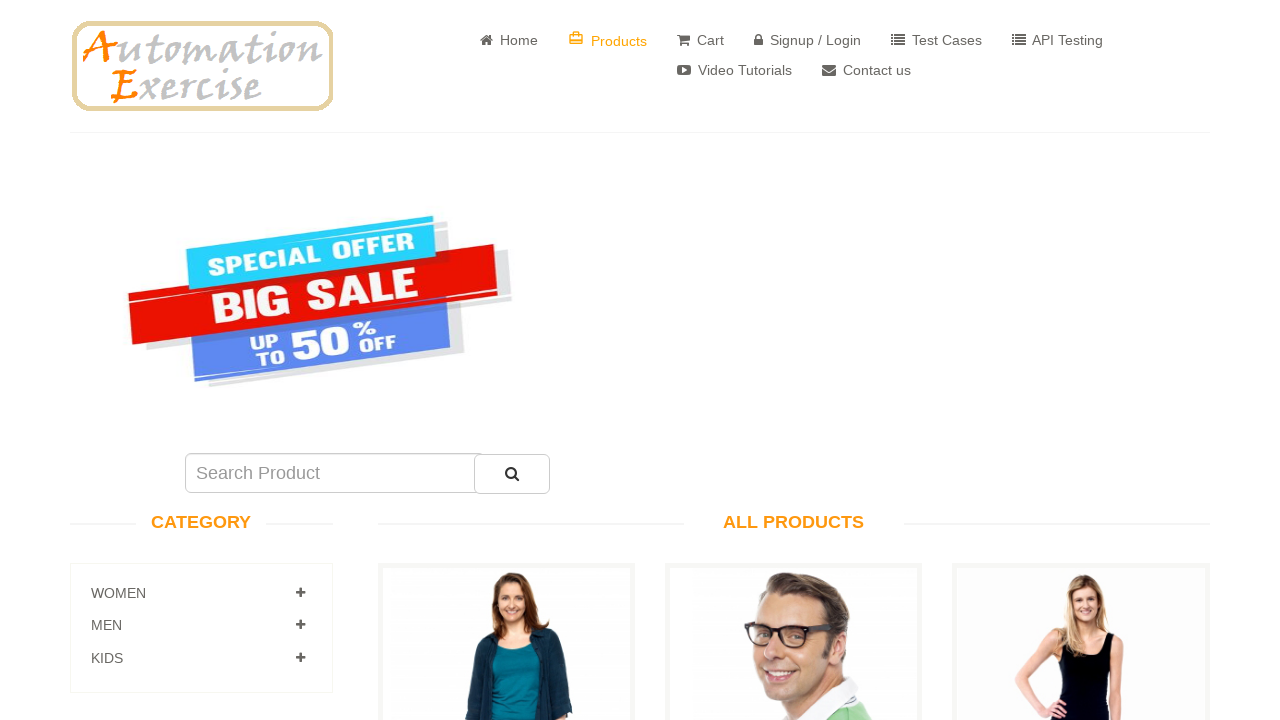

Special offer element is visible - test PASSED
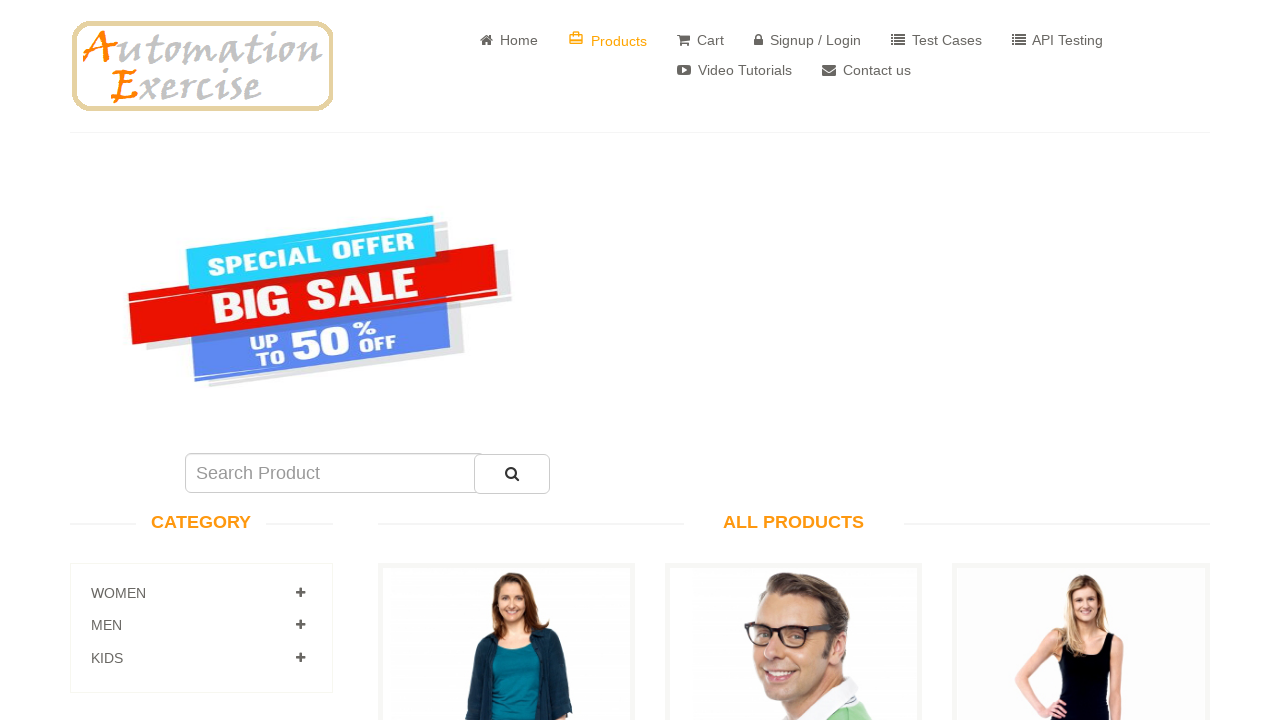

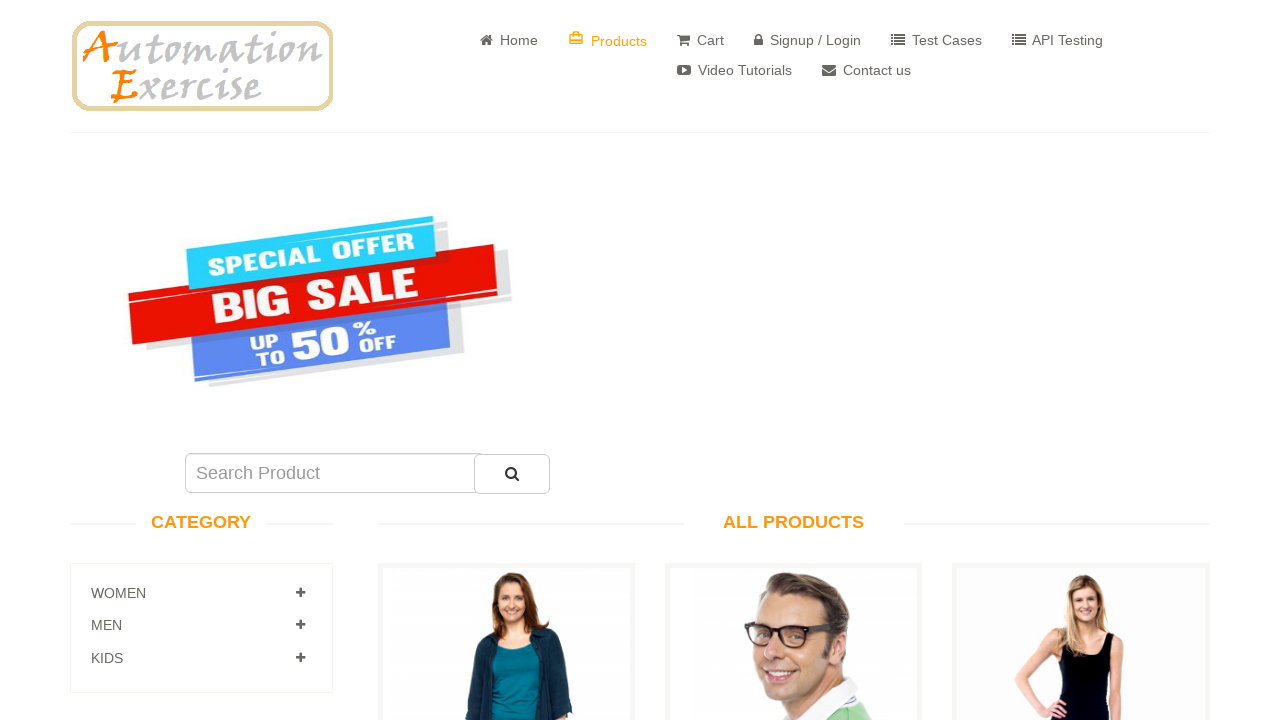